Verifies the home page title contains "Refactoring"

Starting URL: https://refactoring.guru/

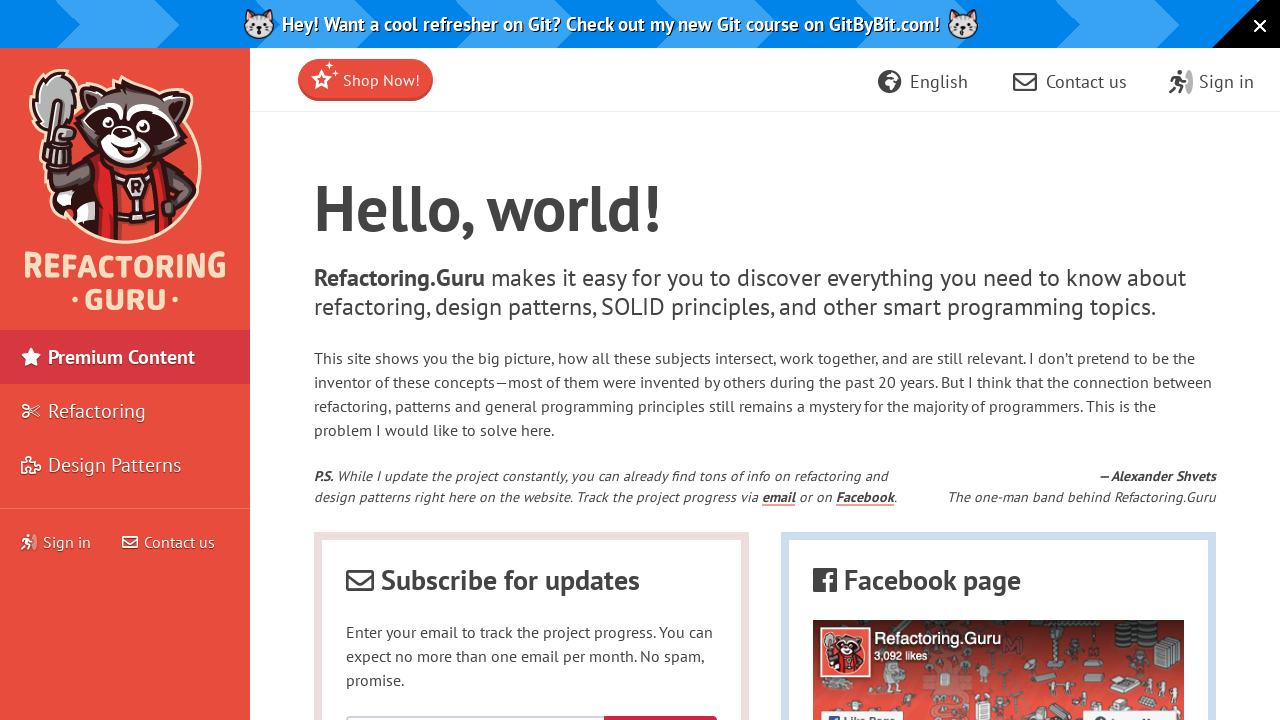

Verified home page title contains 'Refactoring'
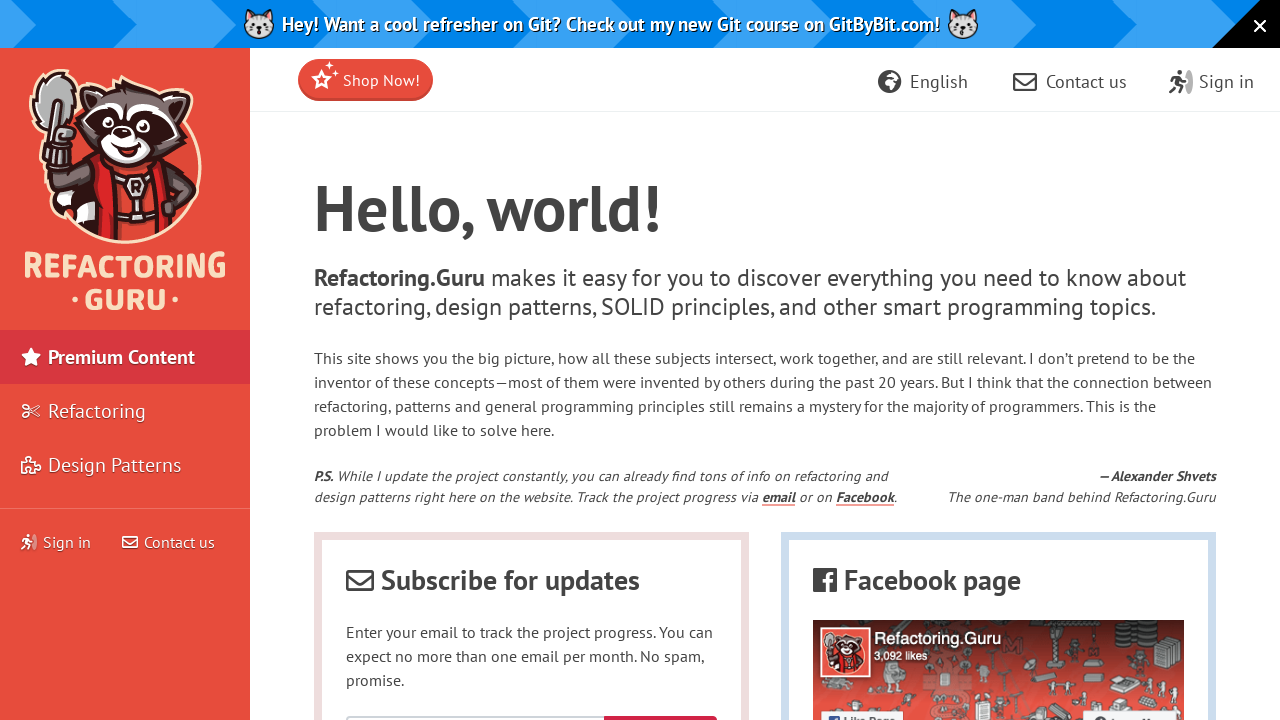

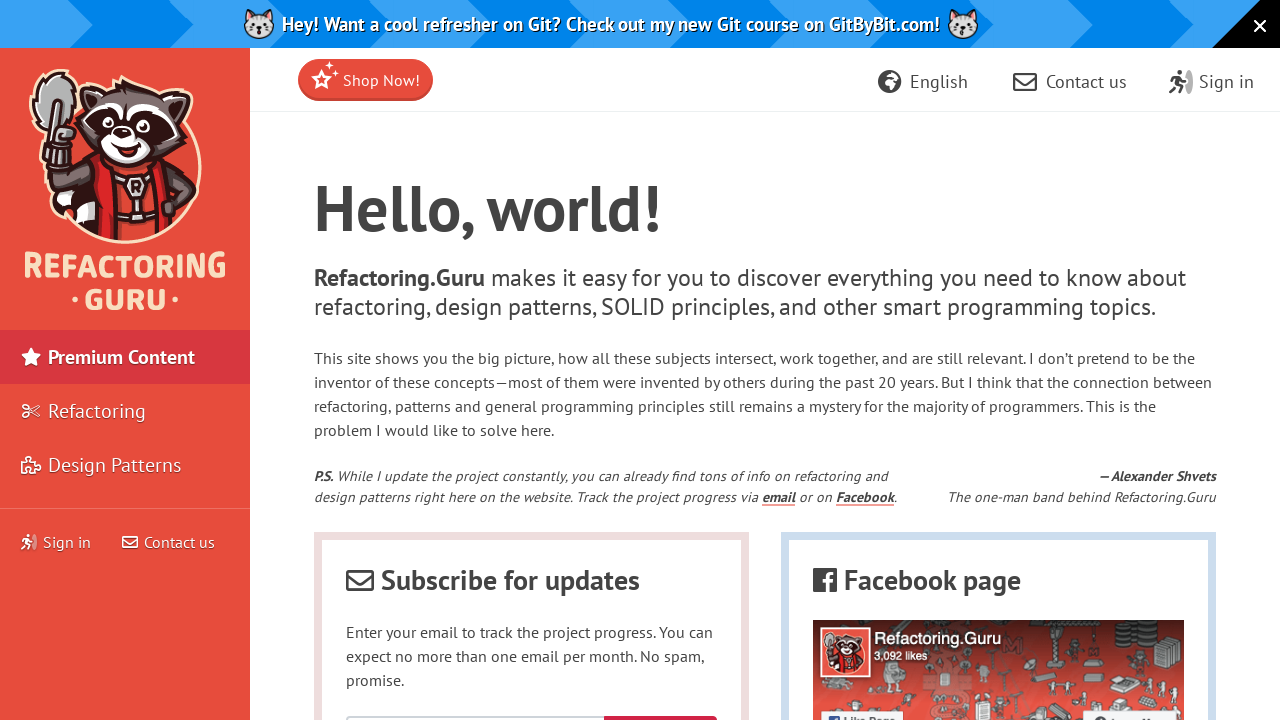